Navigates to NVIDIA's career site with intern job listings, waits for job titles to load, and clicks on the first job title to view the job details.

Starting URL: https://nvidia.wd5.myworkdayjobs.com/NVIDIAExternalCareerSite?q=intern&locationHierarchy1=2fcb99c455831013ea52fb338f2932d8

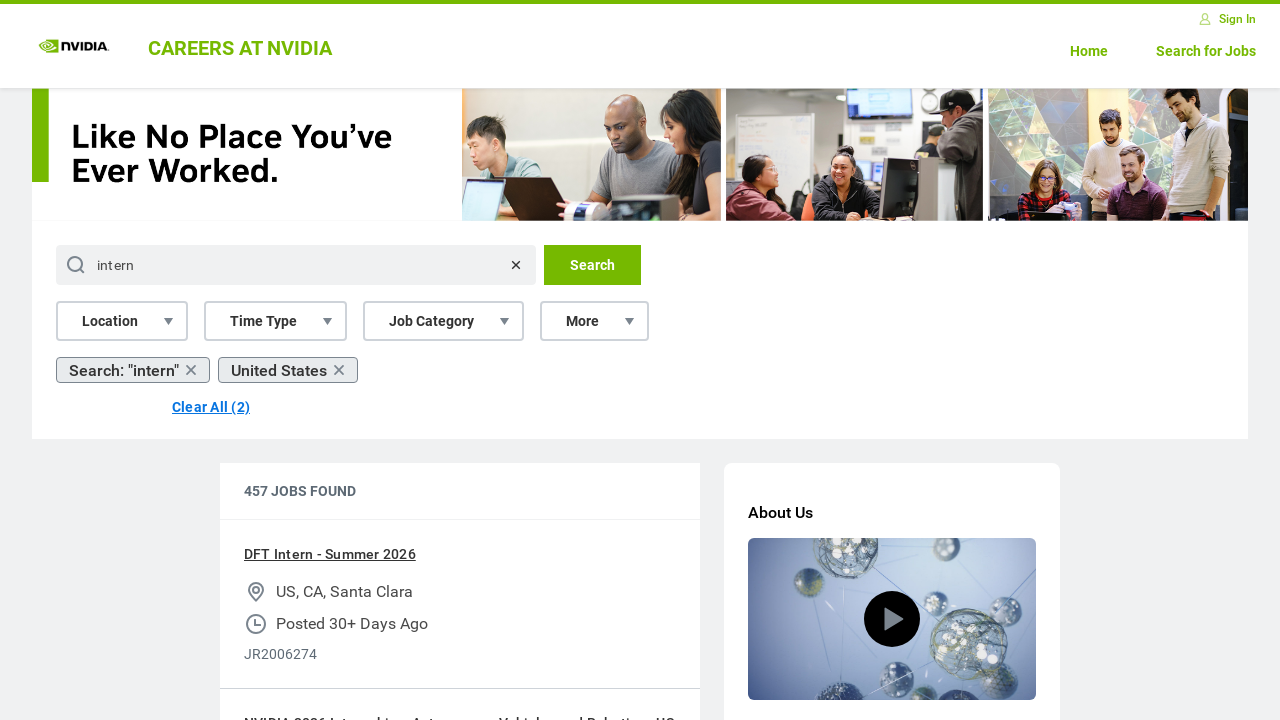

Waited for job titles to load on NVIDIA careers page
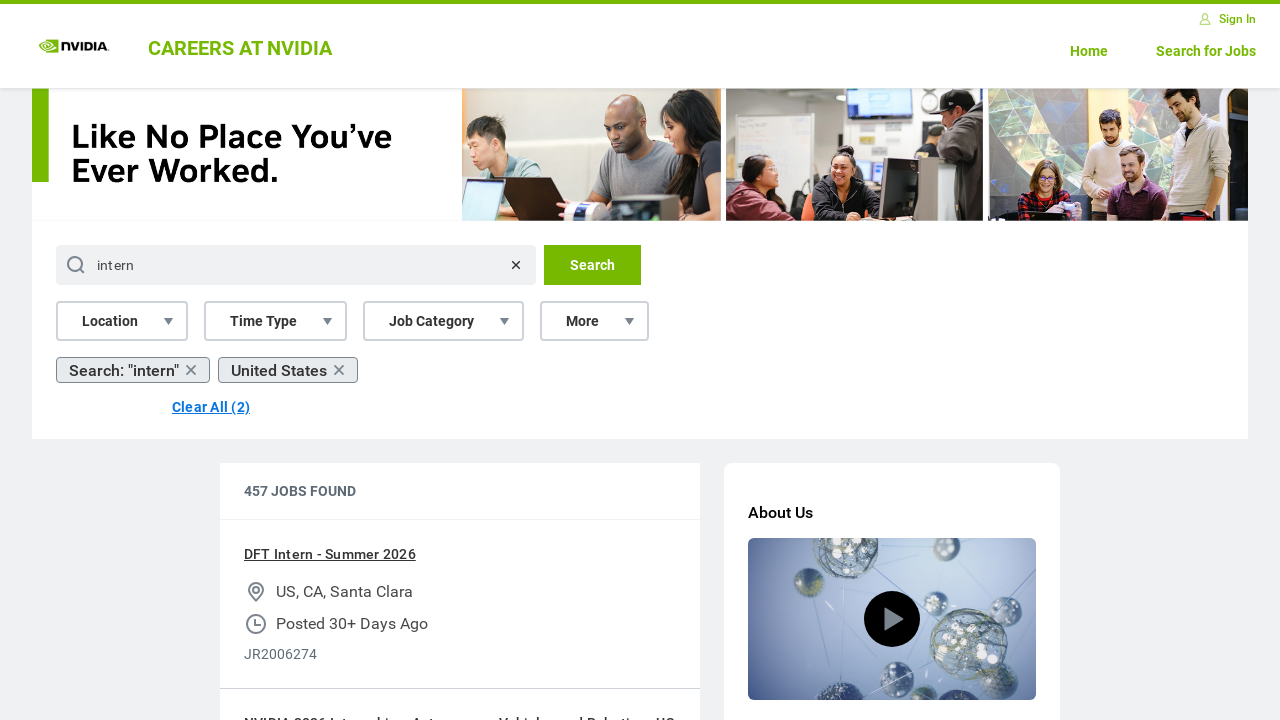

Clicked on the first job title to view job details at (330, 554) on a[data-automation-id='jobTitle'] >> nth=0
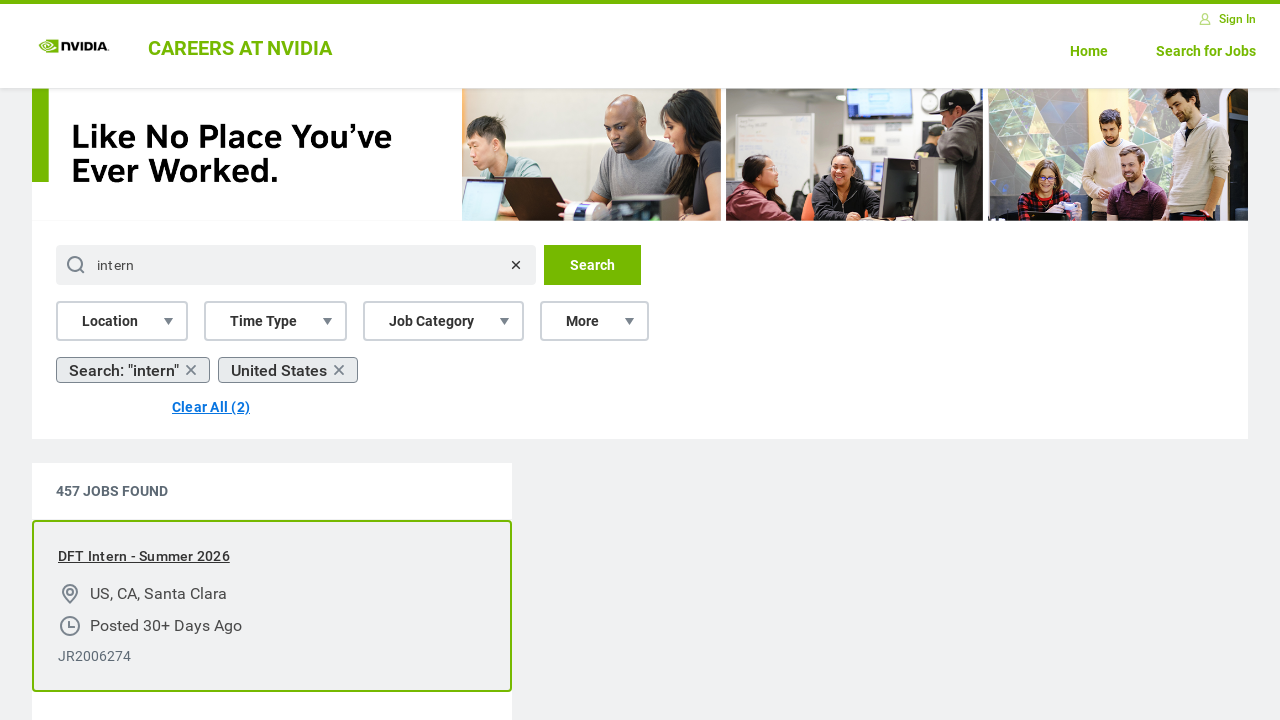

Job description loaded successfully
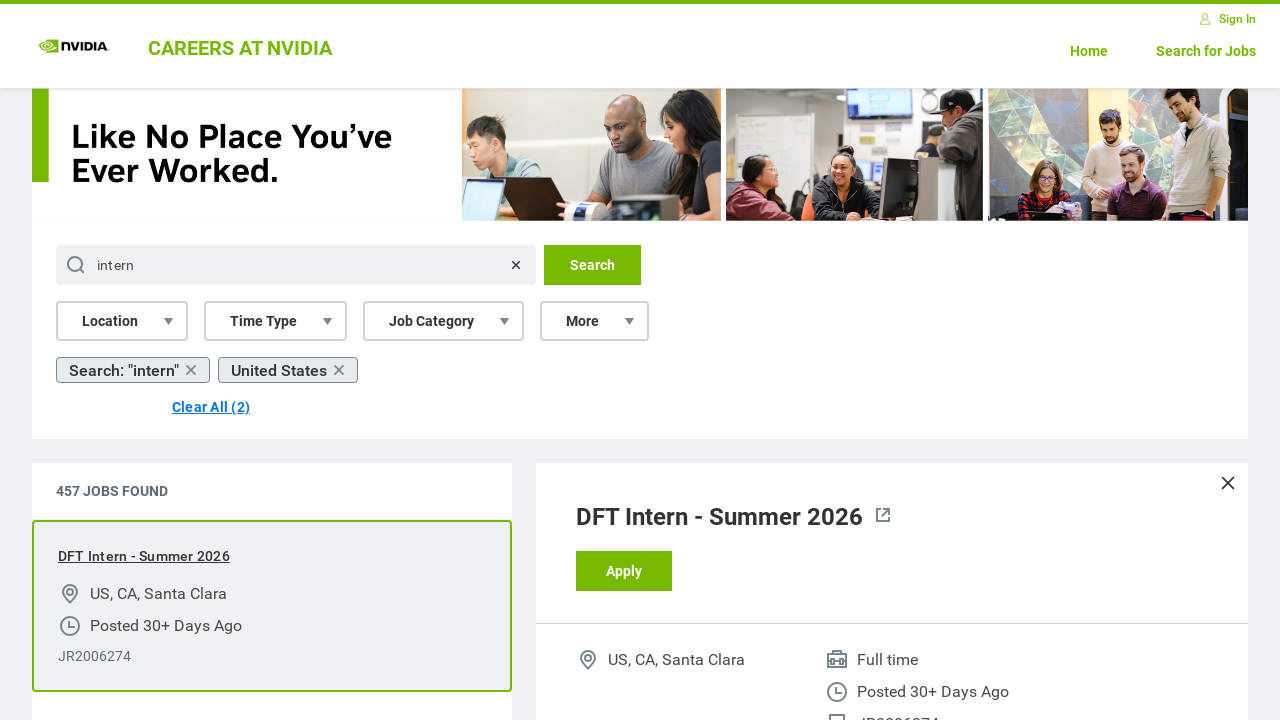

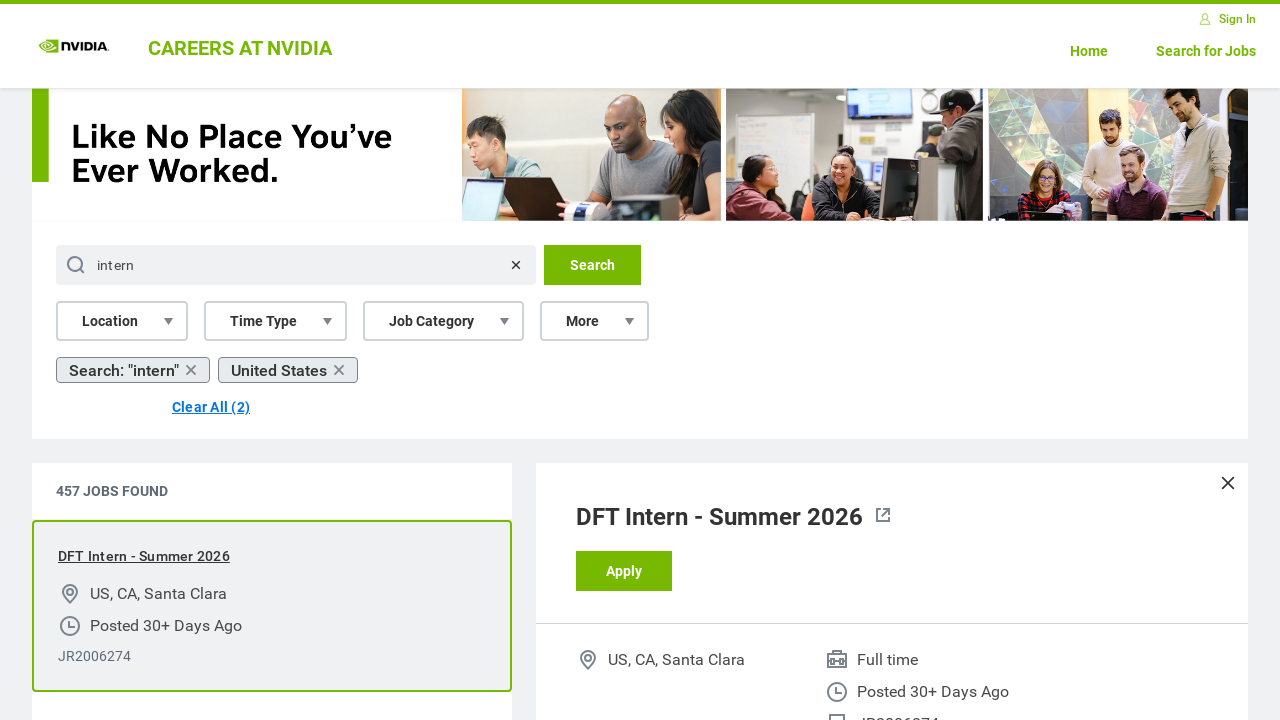